Tests the Python.org website by verifying the page title contains "Python" and performing a search for "selenium"

Starting URL: http://www.python.org

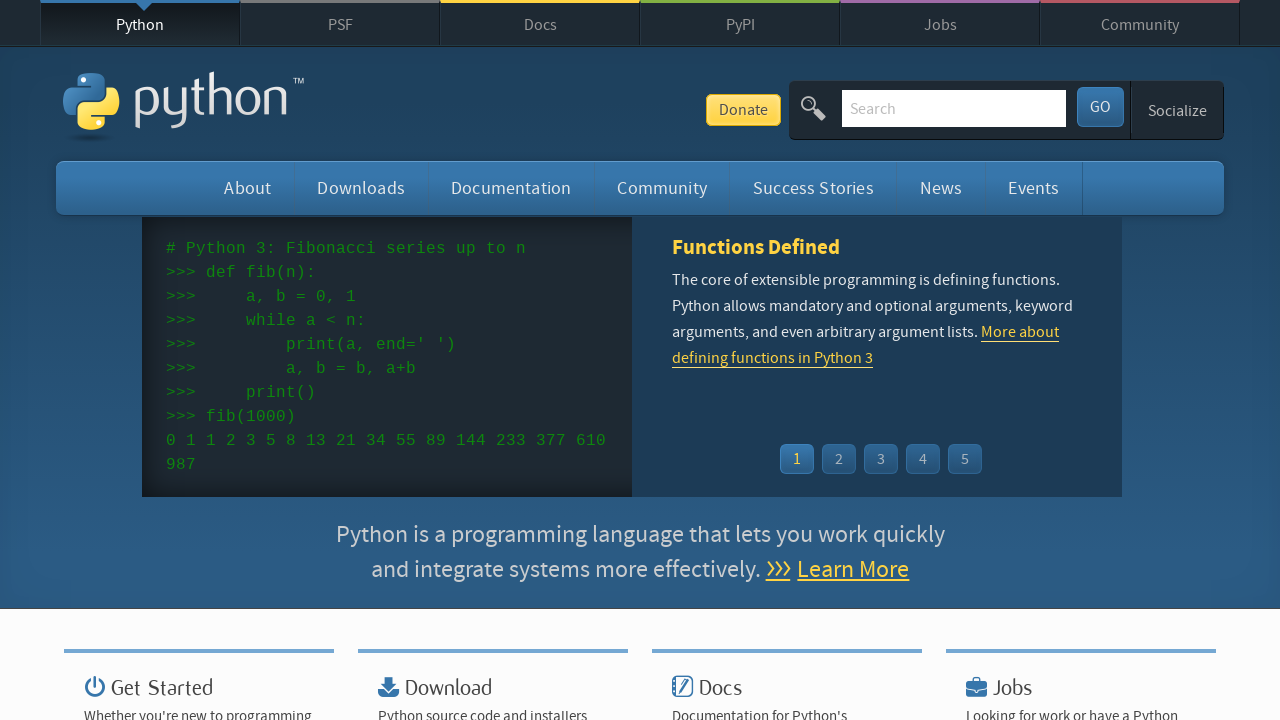

Verified page title contains 'Python'
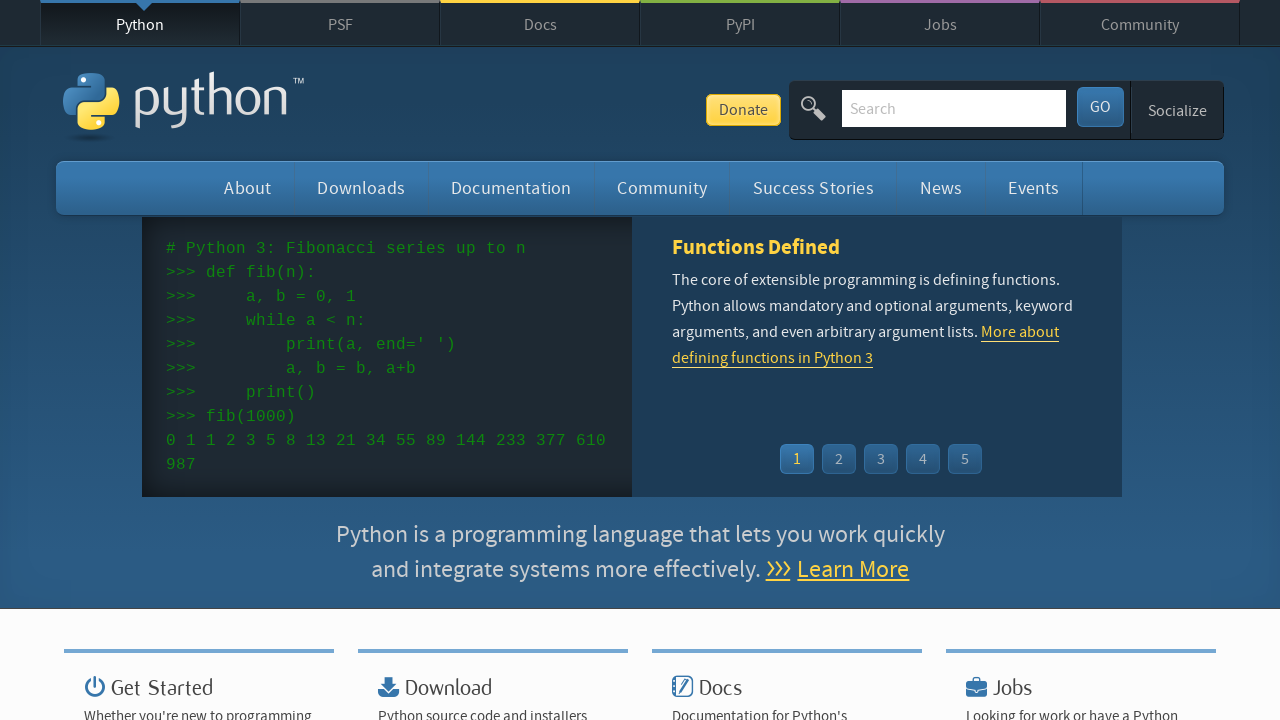

Filled search input with 'selenium' on input[name='q']
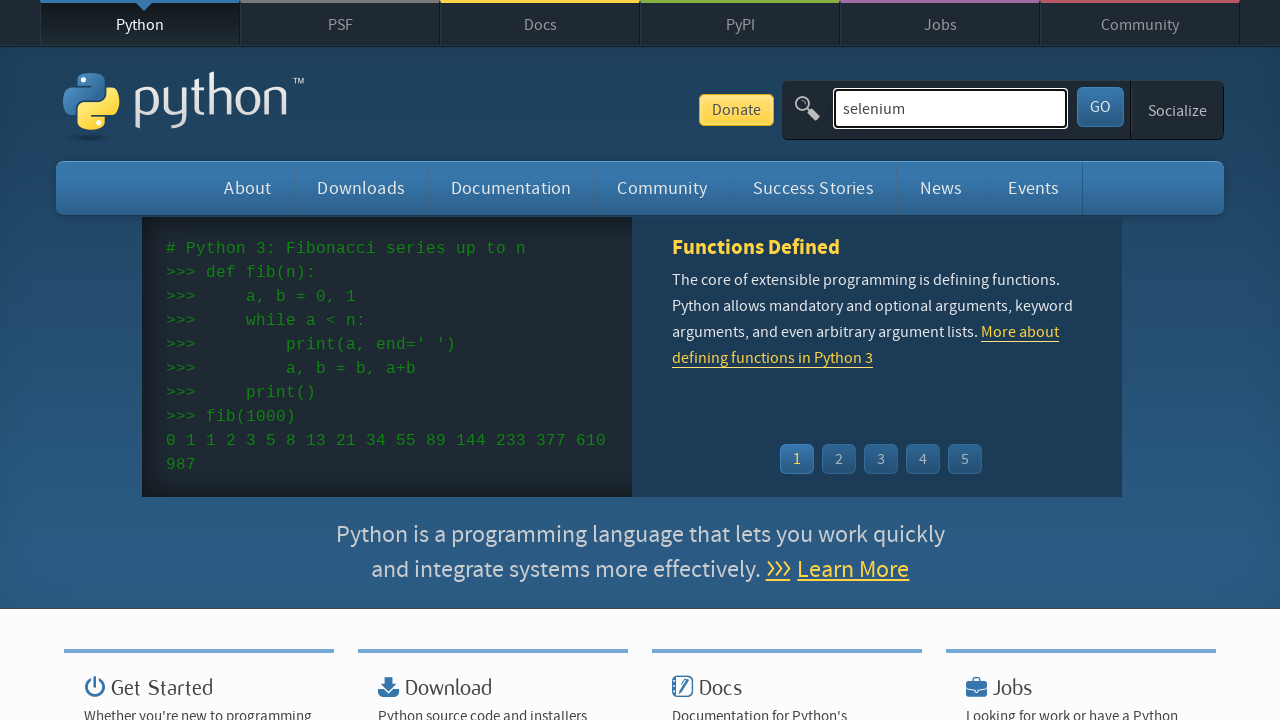

Pressed Enter to submit search for 'selenium' on input[name='q']
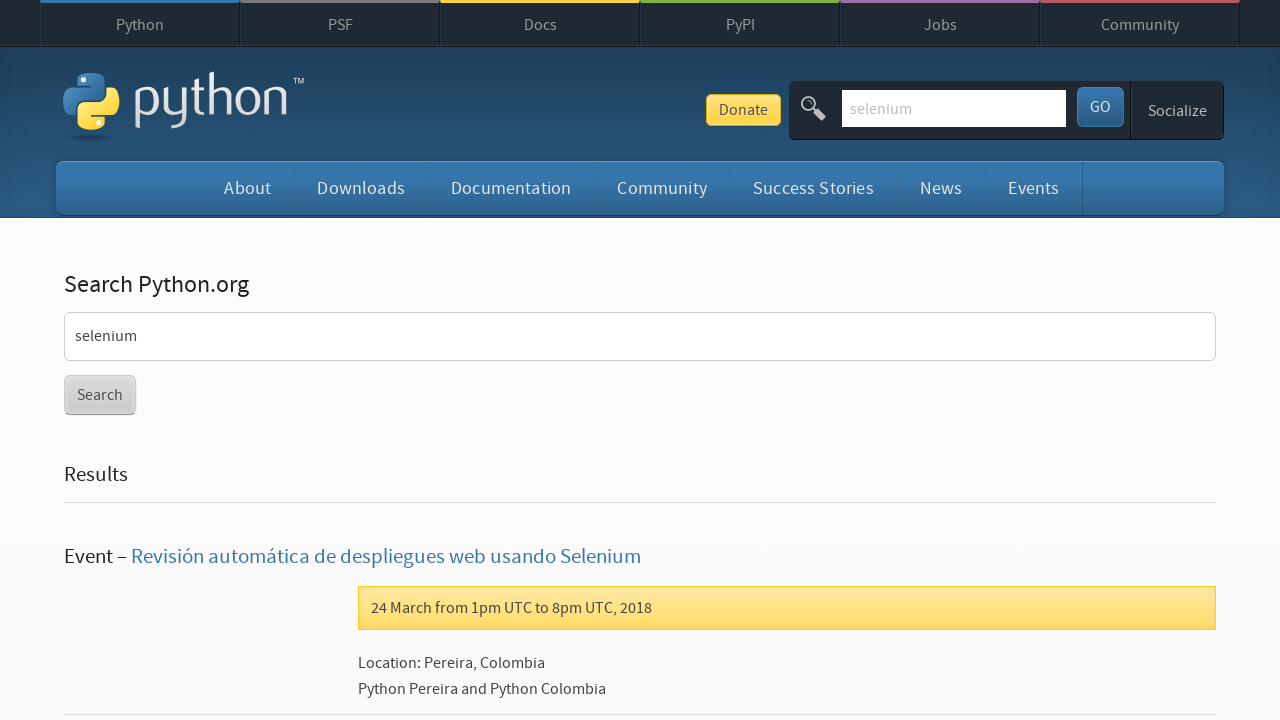

Search results page loaded and network idle
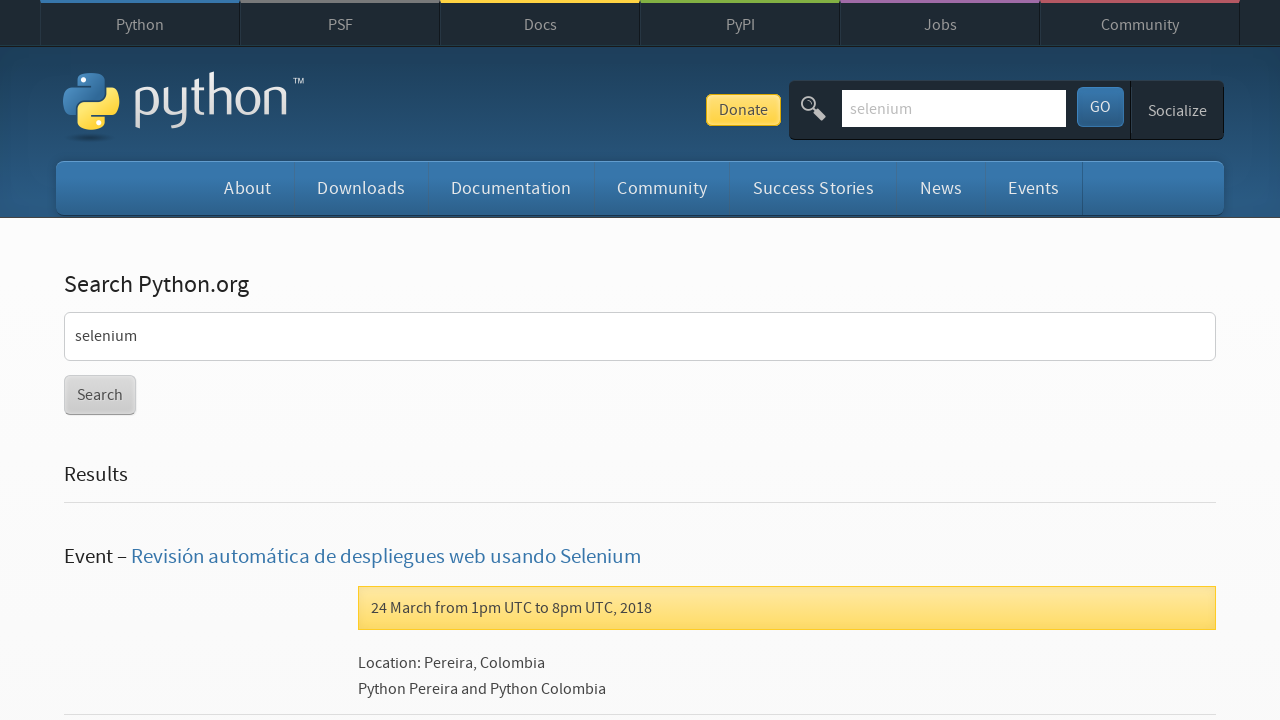

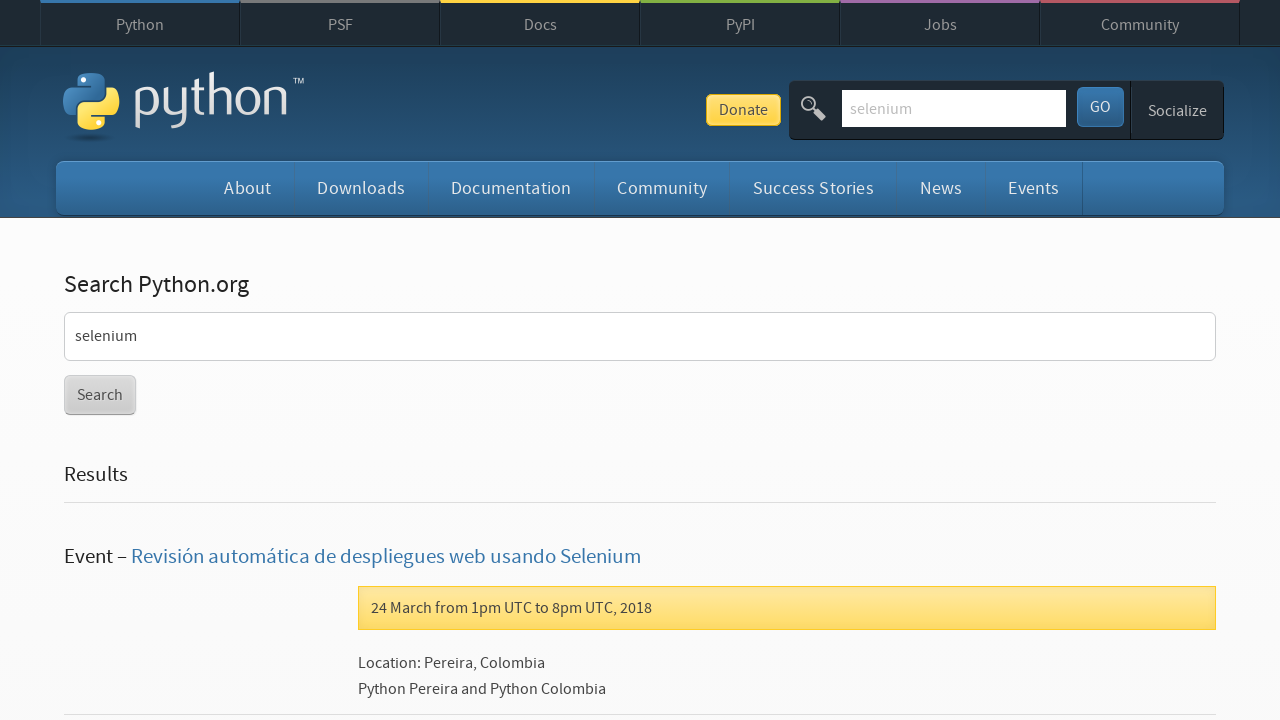